Tests radio button functionality by clicking on a radio button element on the DemoQA practice page

Starting URL: https://demoqa.com/radio-button

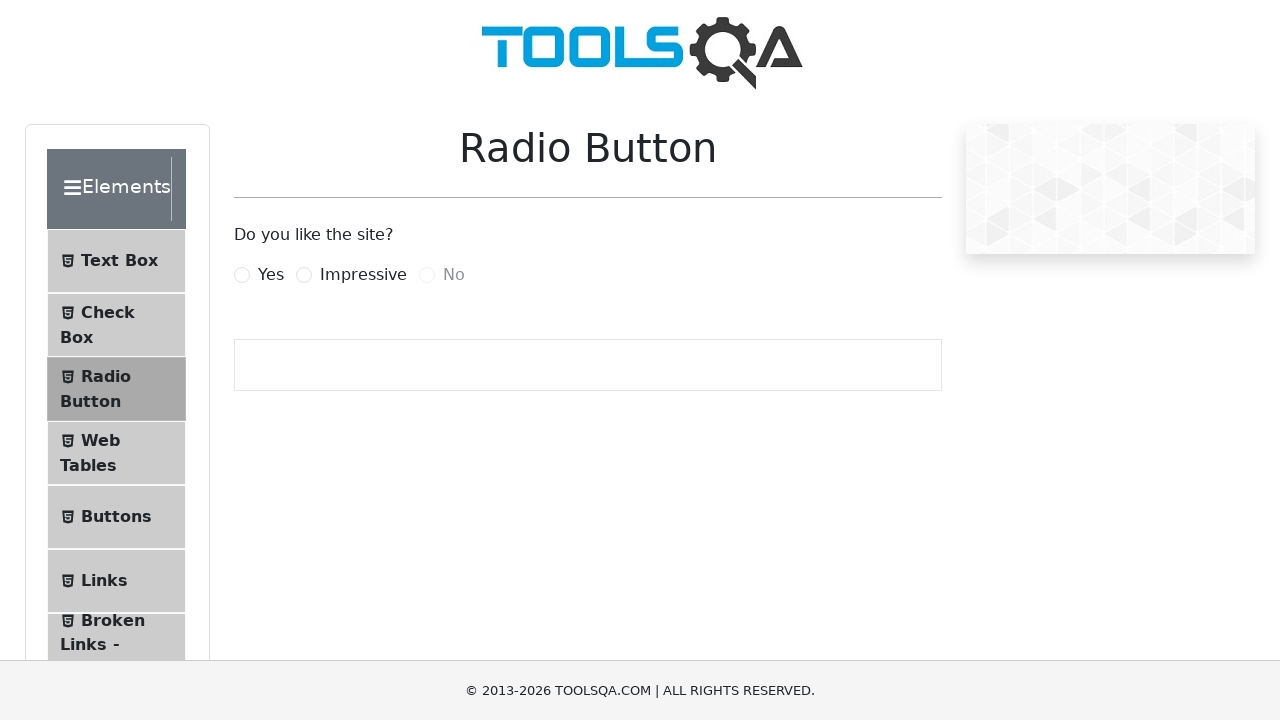

Navigated to DemoQA radio button practice page
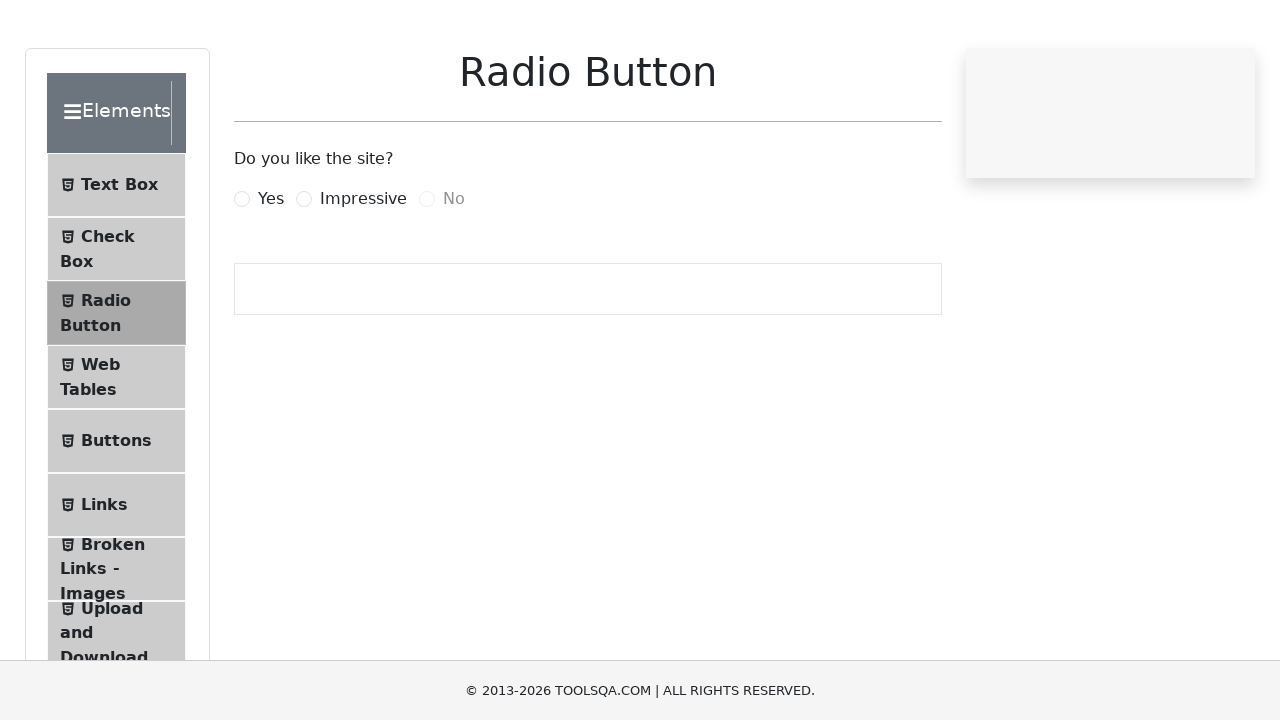

Clicked the 'like' radio button at (242, 275) on input[name='like']
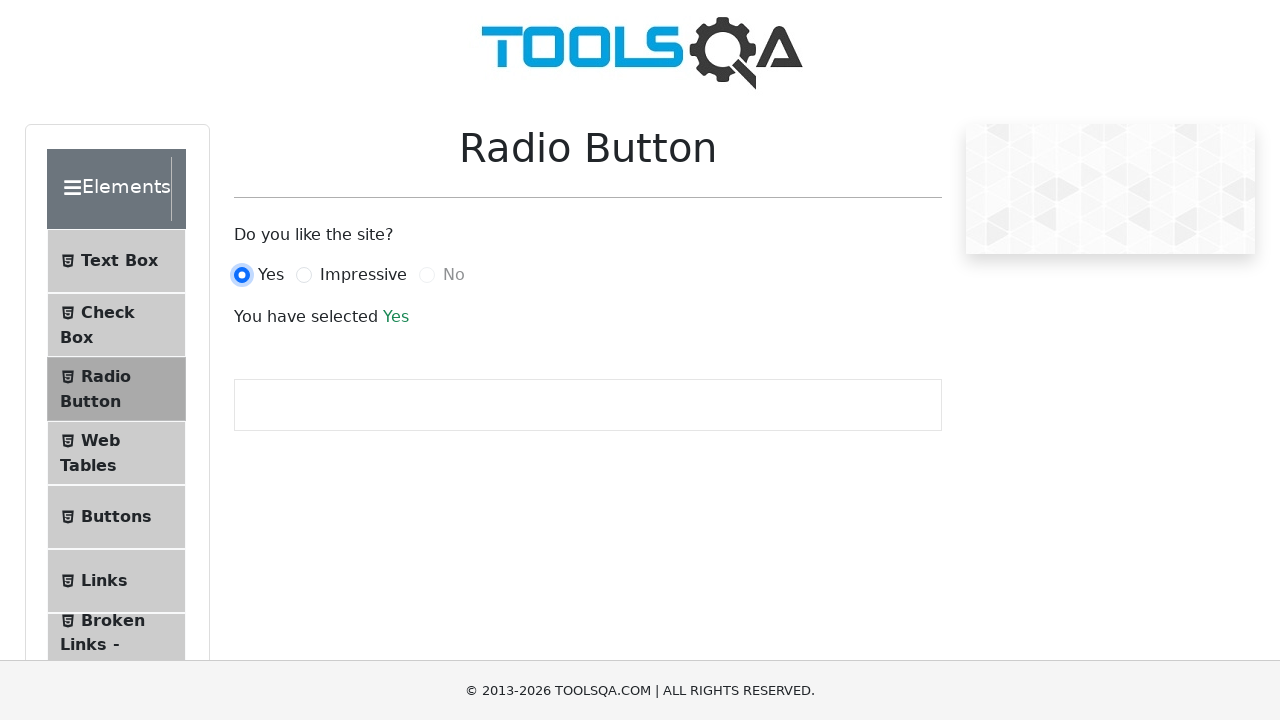

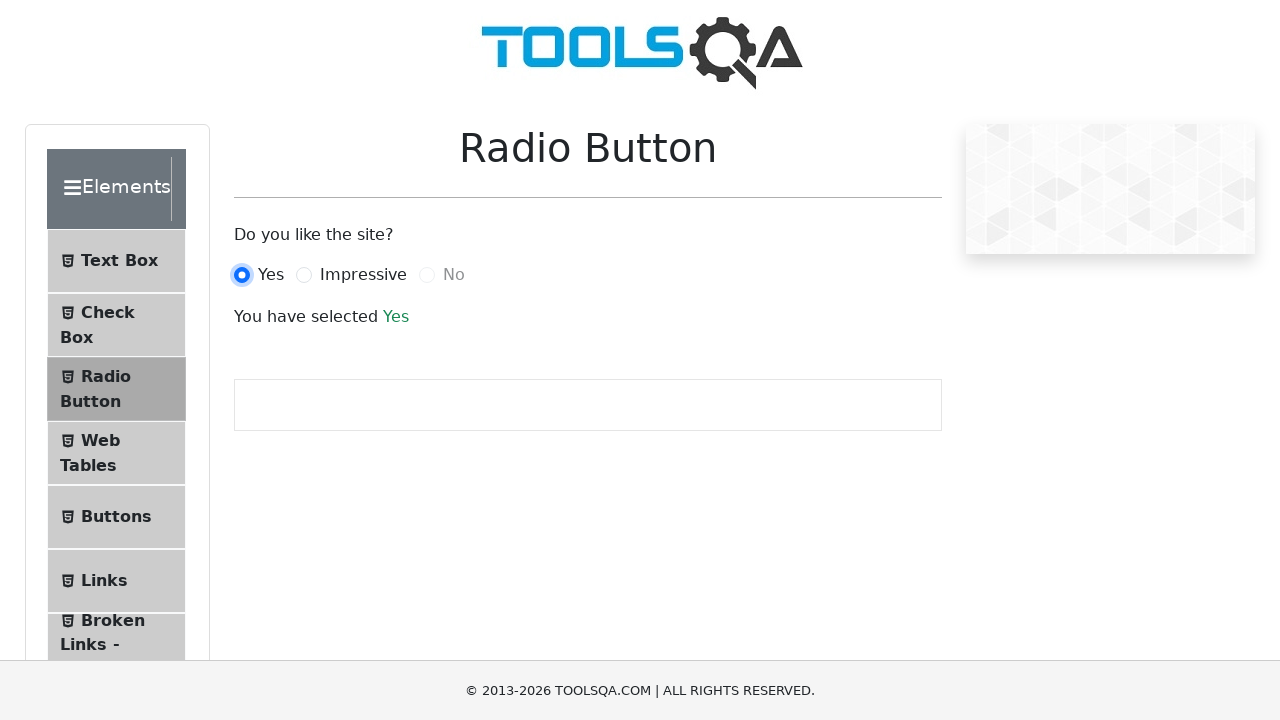